Waits for a specific price value to appear, then clicks a button to reveal a math problem, calculates the answer using a logarithmic formula, and submits the solution

Starting URL: http://suninjuly.github.io/explicit_wait2.html

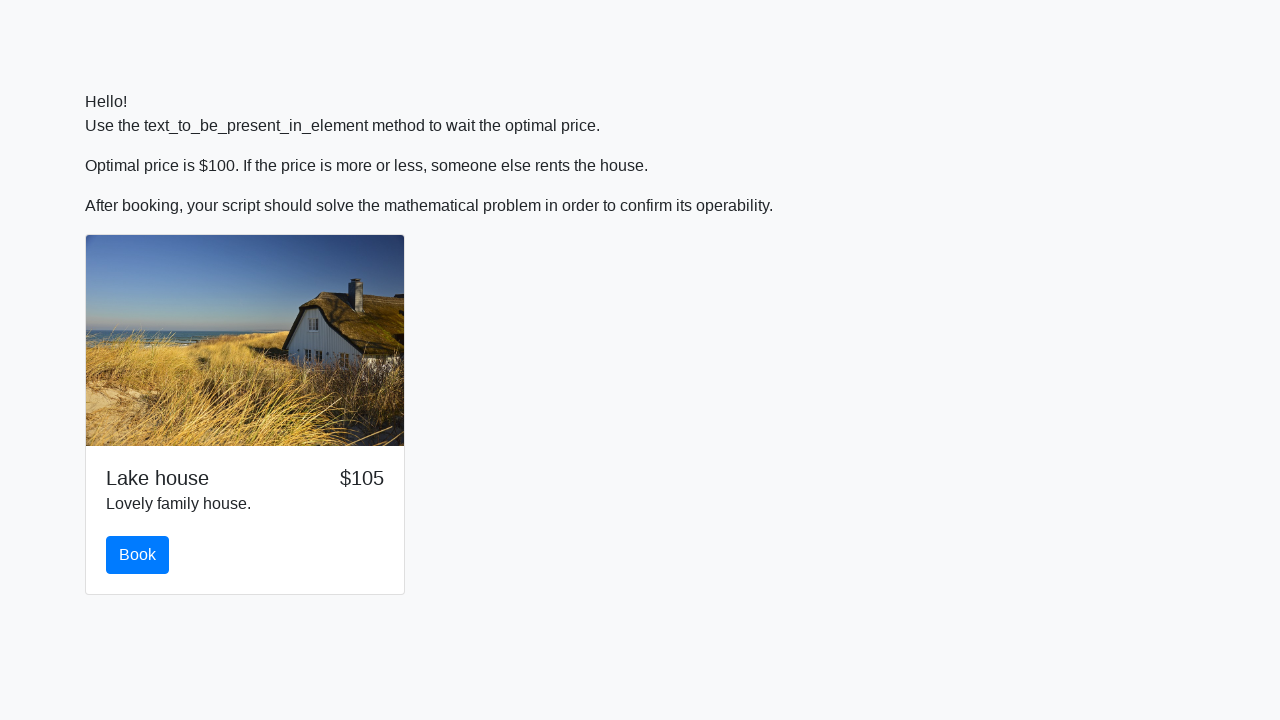

Waited for price value to reach 100
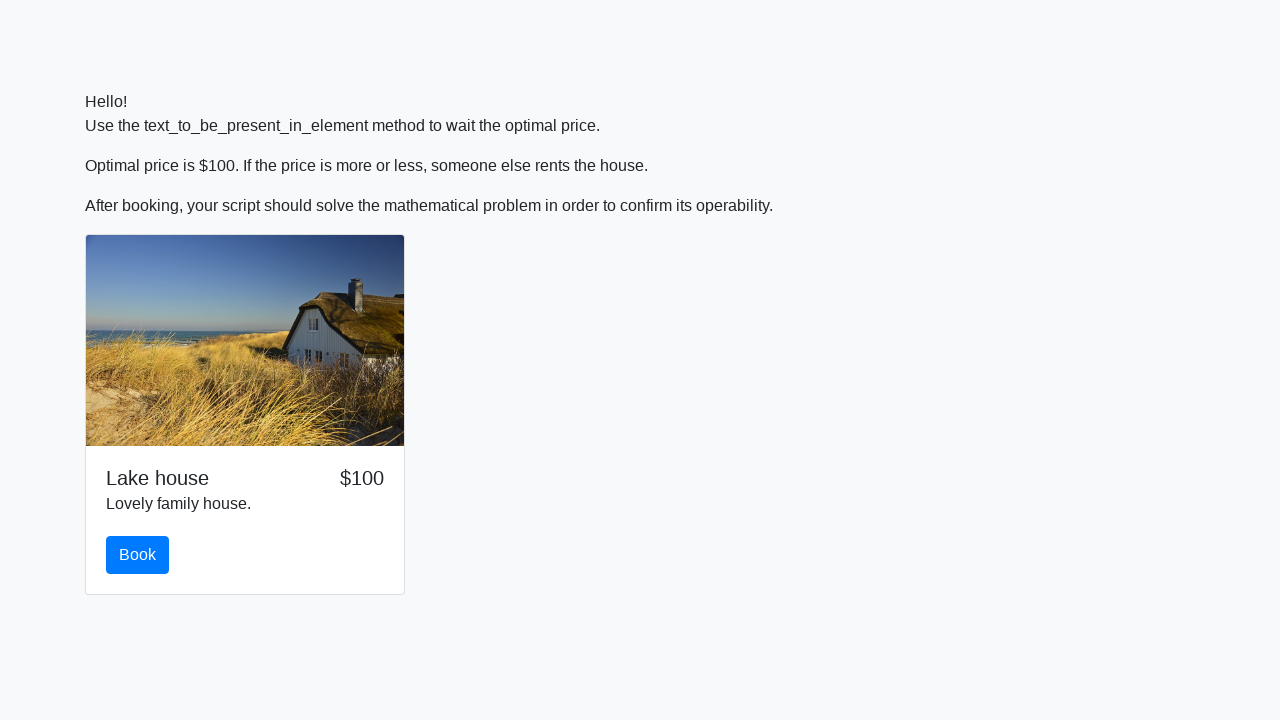

Clicked the Book button to reveal math problem at (138, 555) on #book
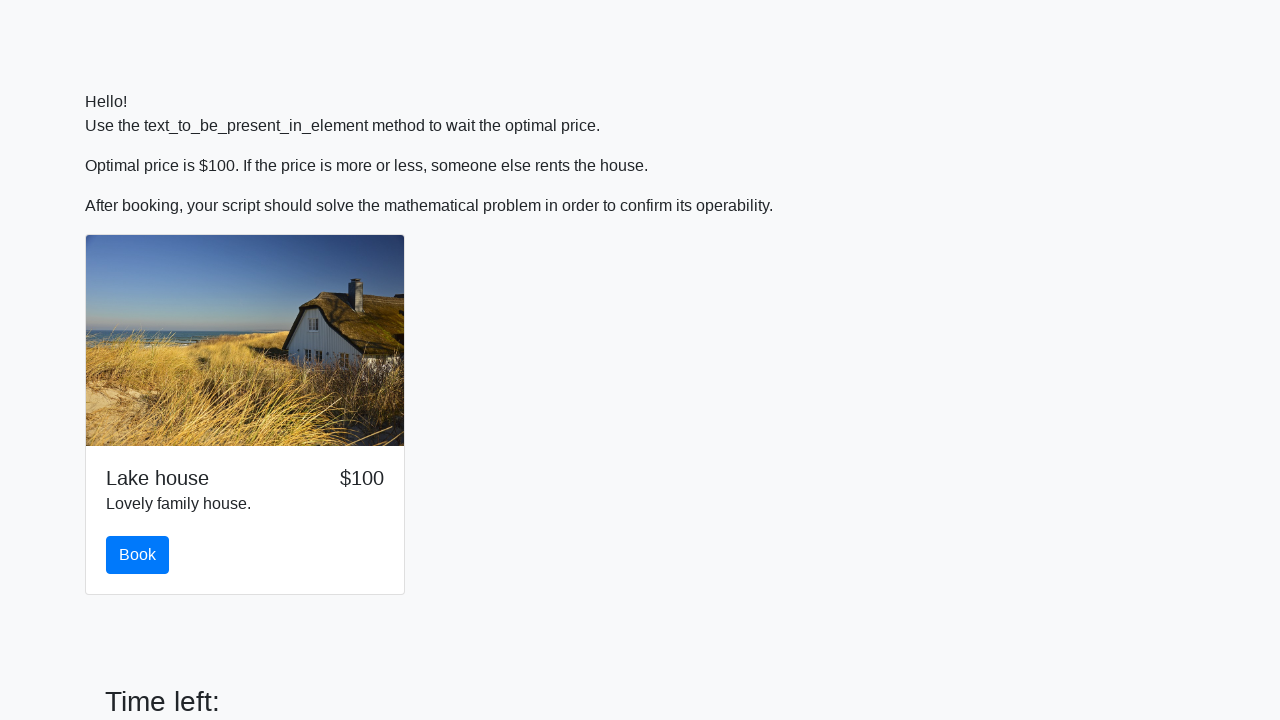

Retrieved input value from page: 466
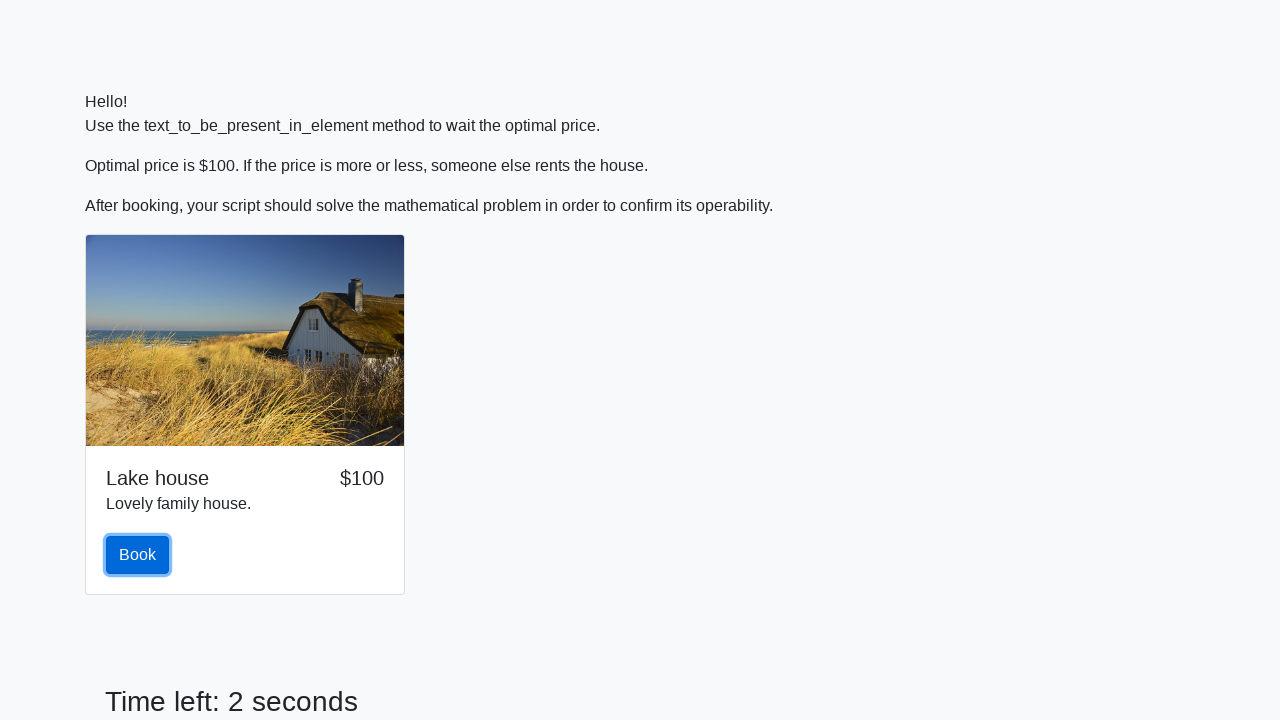

Calculated answer using logarithmic formula: 2.3393797083483037
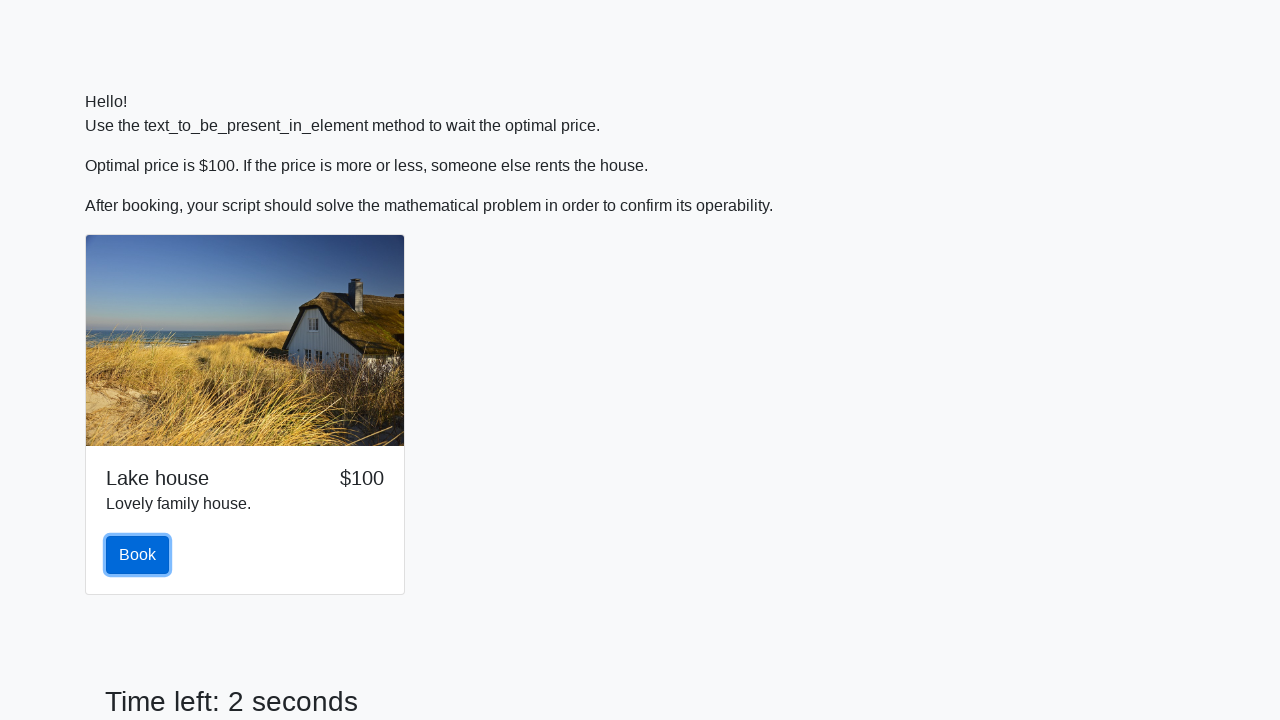

Filled answer field with calculated value: 2.3393797083483037 on #answer
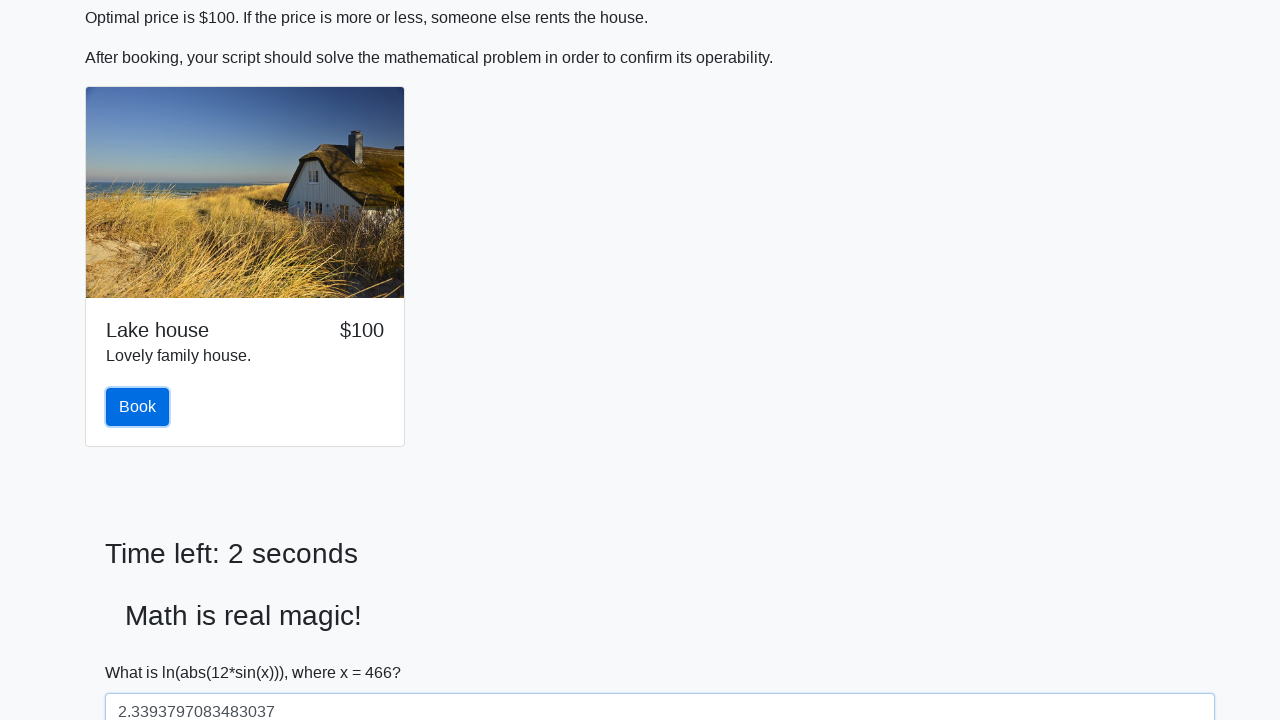

Clicked the Solve button to submit the solution at (143, 651) on #solve
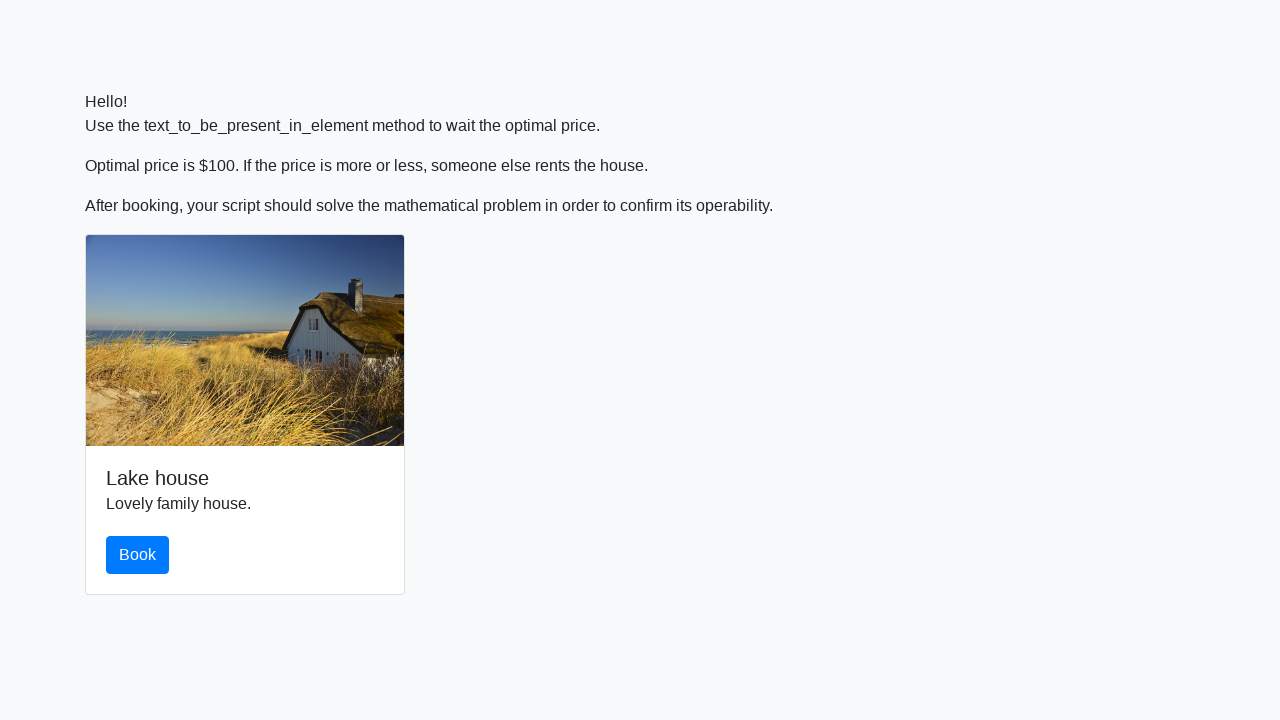

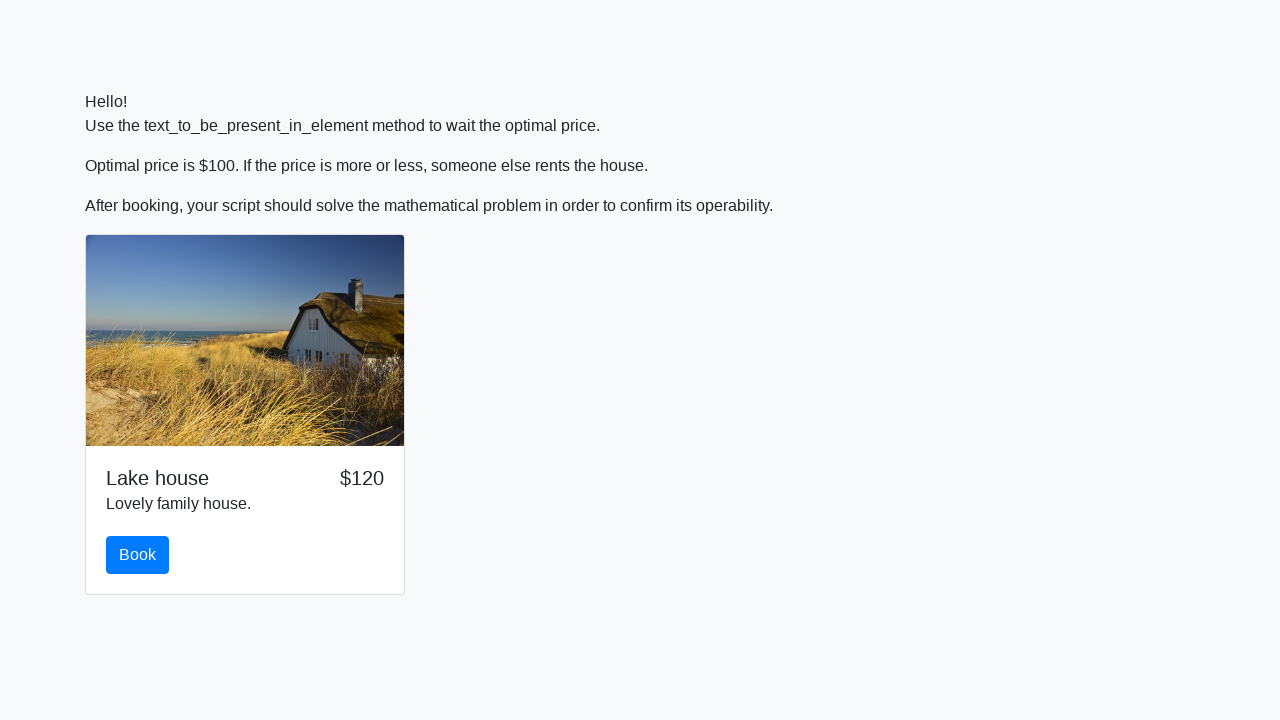